Tests clicking a link that opens a popup window on the omayo test blog page

Starting URL: http://omayo.blogspot.com/

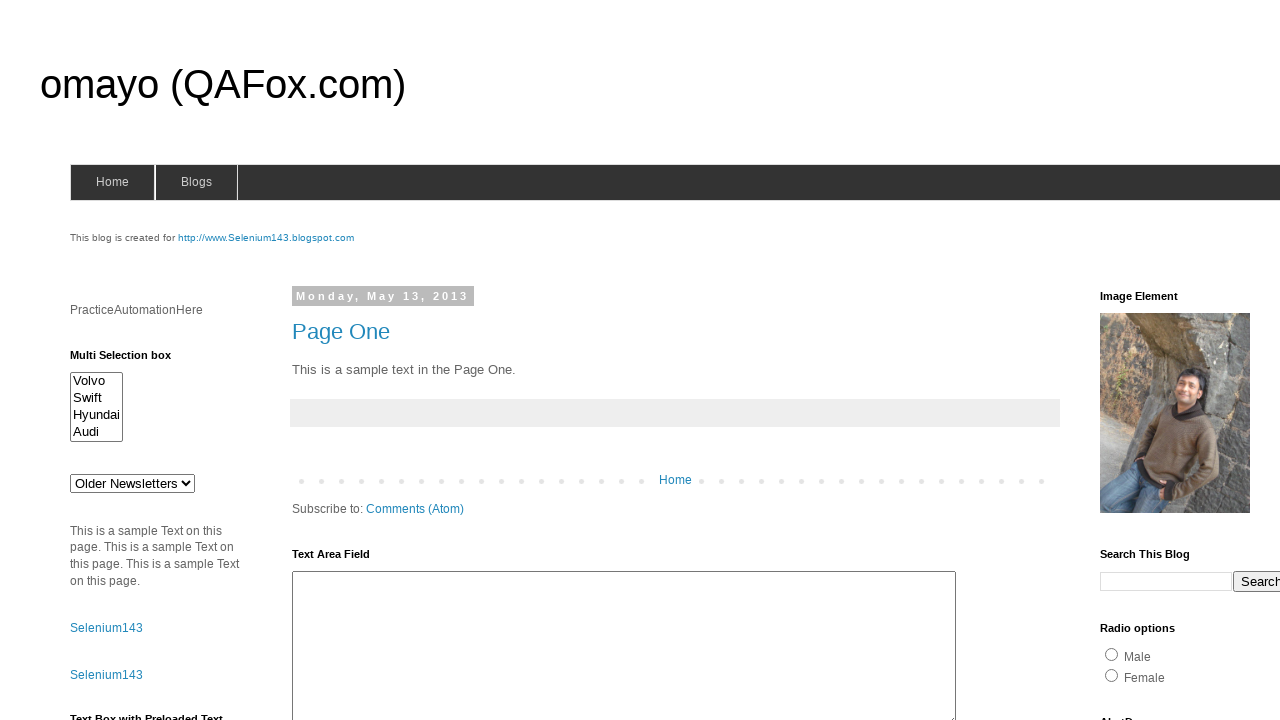

Clicked 'Open a popup window' link on omayo test blog page at (132, 360) on text=Open a popup window
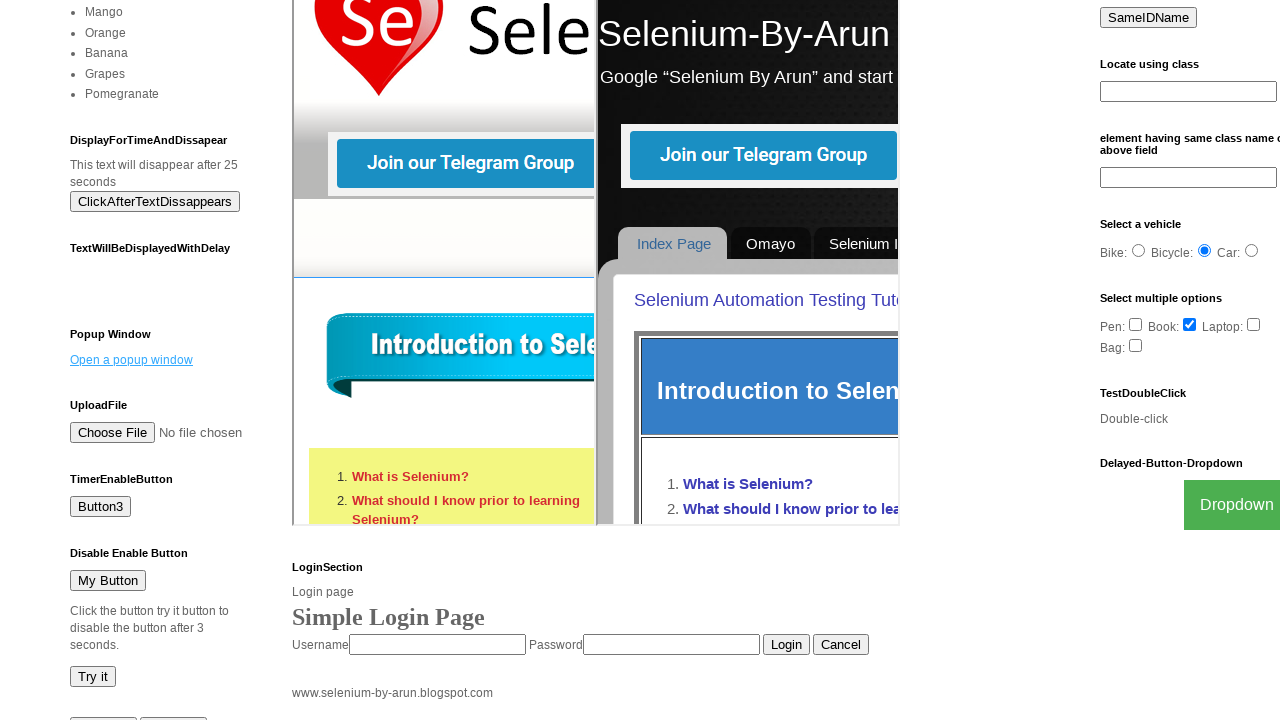

Waited for popup window to open
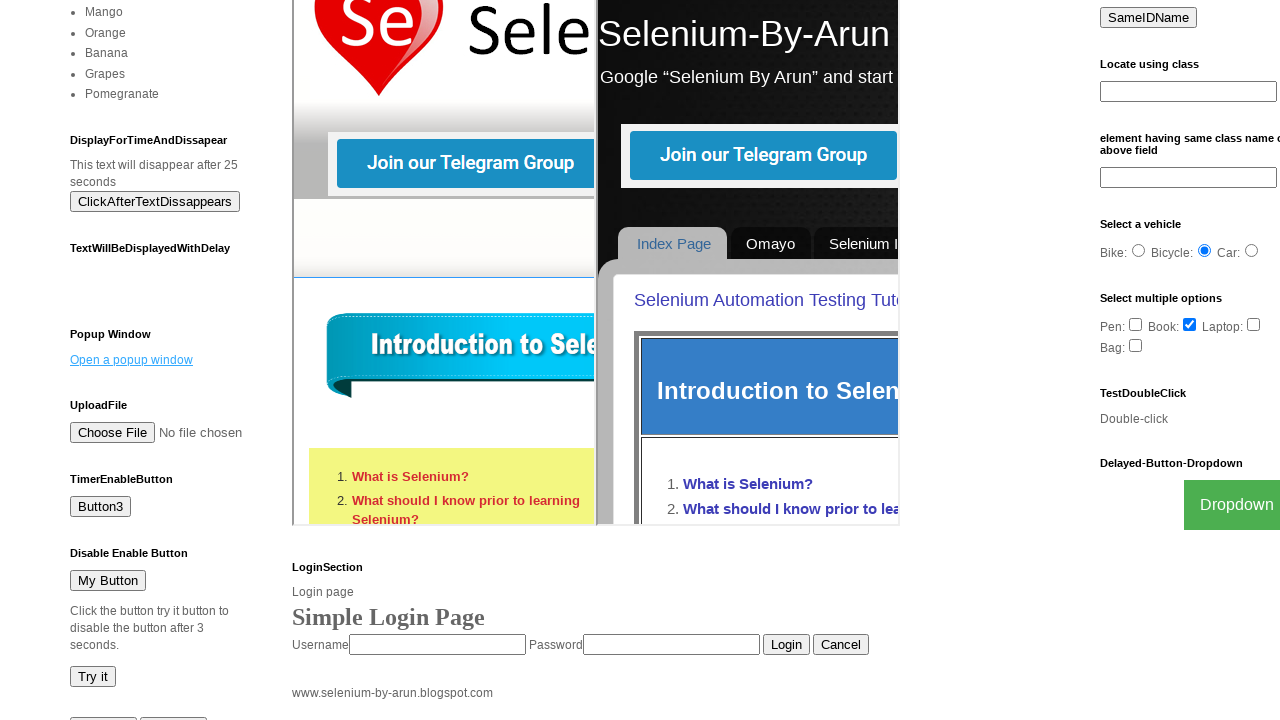

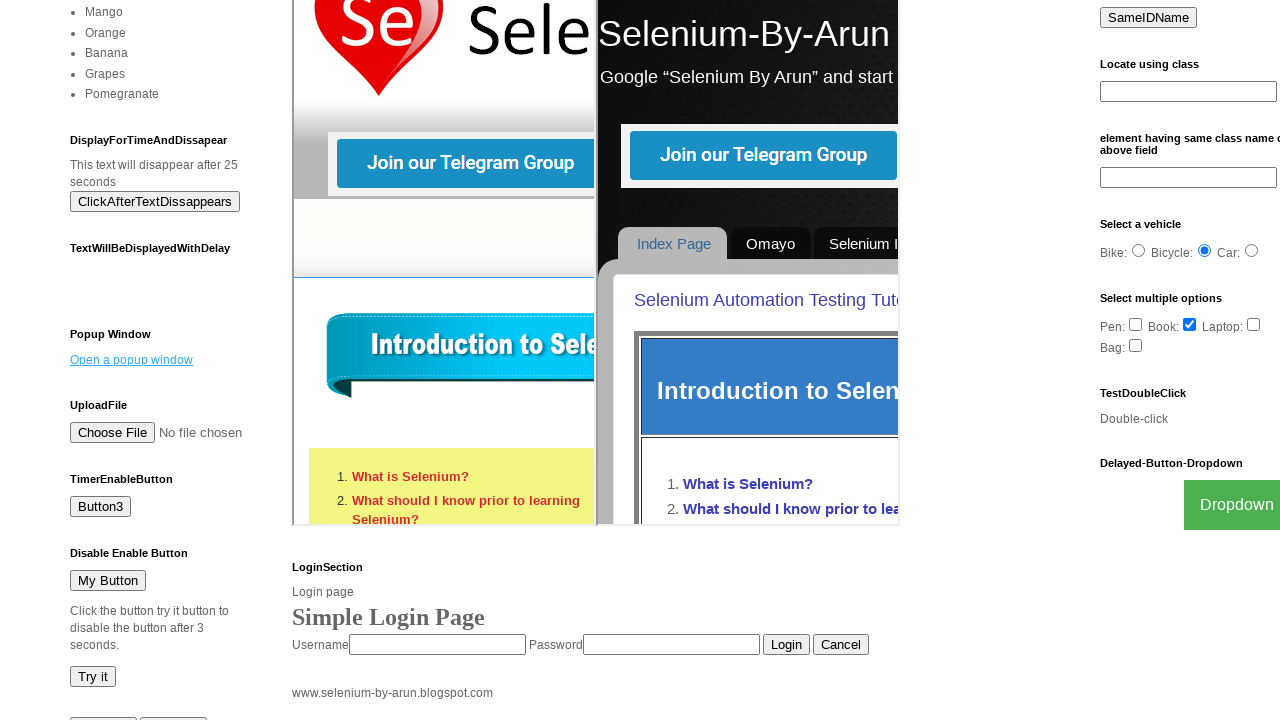